Tests window handling functionality by opening a new window, interacting with form fields in both windows, and switching between them

Starting URL: https://www.hyrtutorials.com/p/window-handles-practice.html

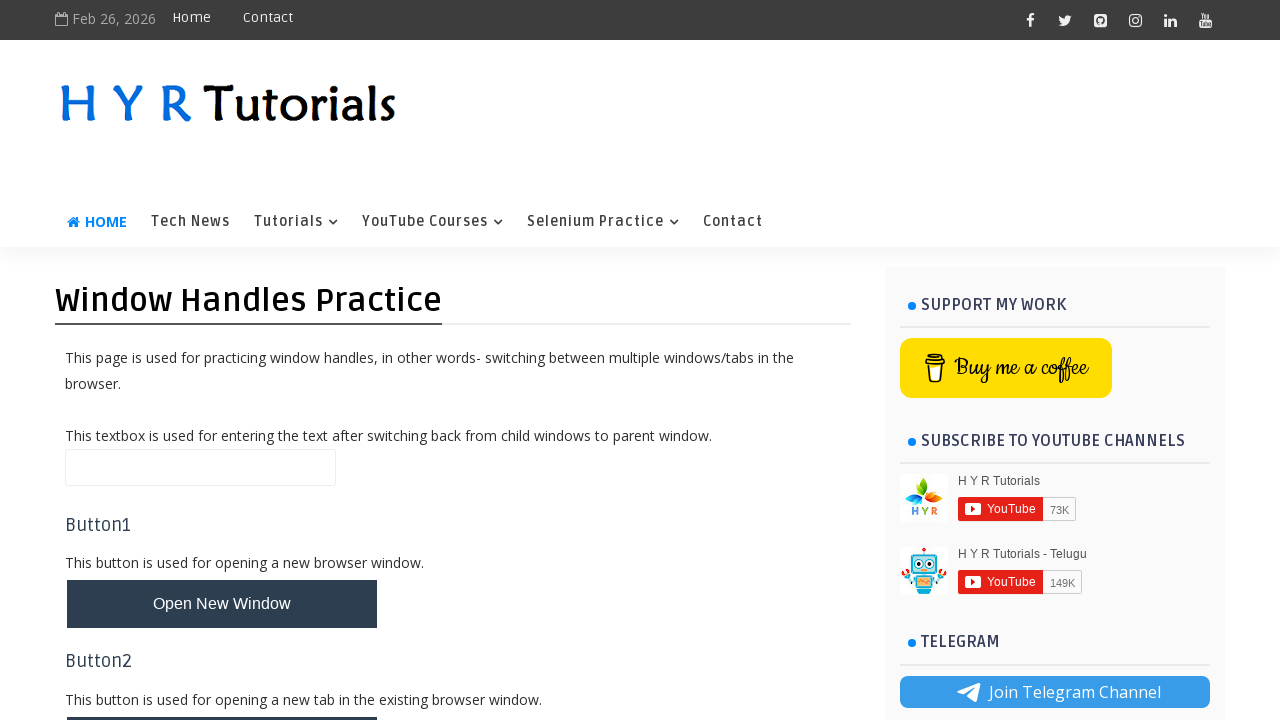

Clicked button to open new window at (222, 604) on button#newWindowBtn
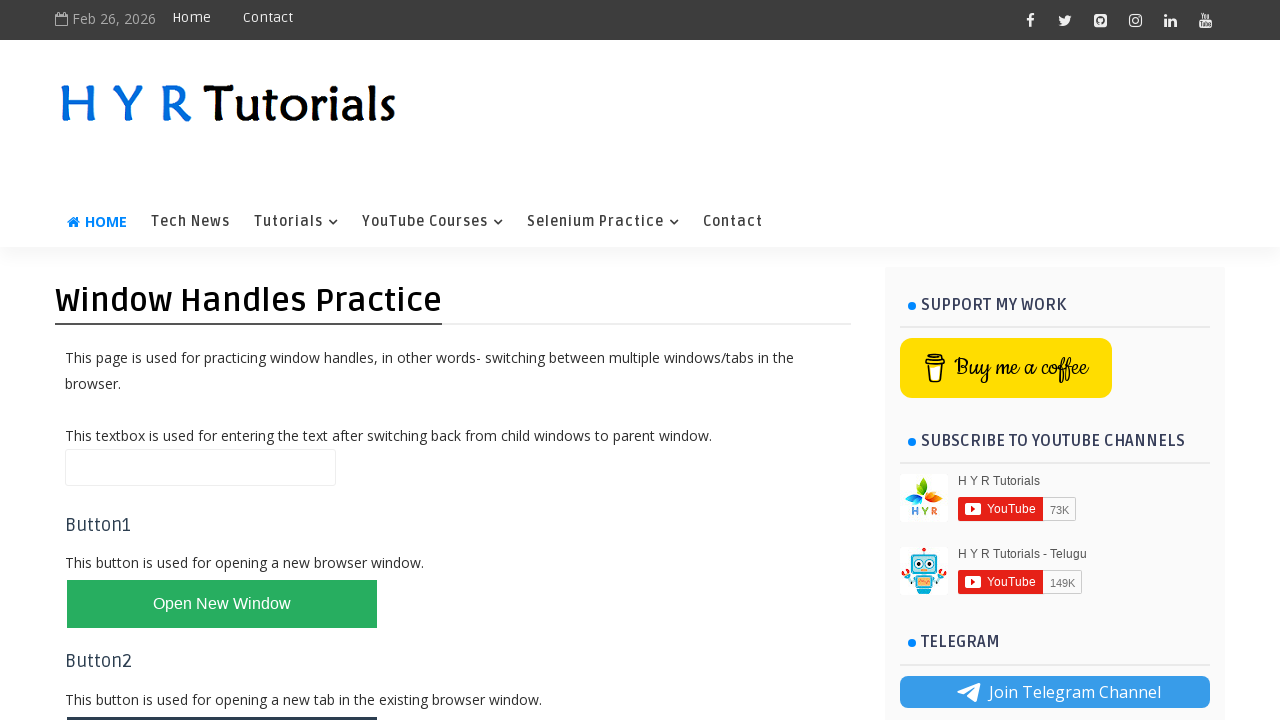

New window opened and captured
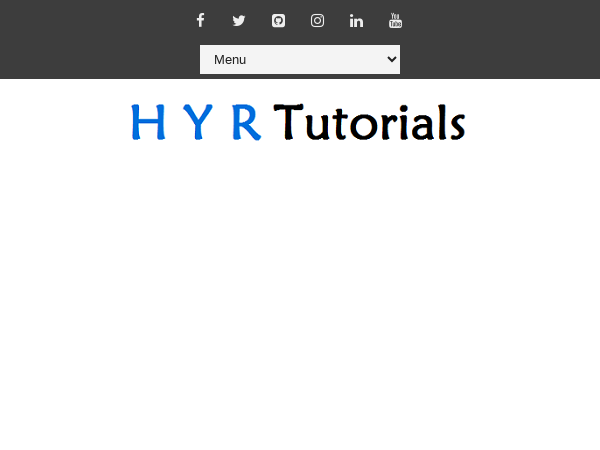

Filled firstName field with 'Tej' in new window on input#firstName
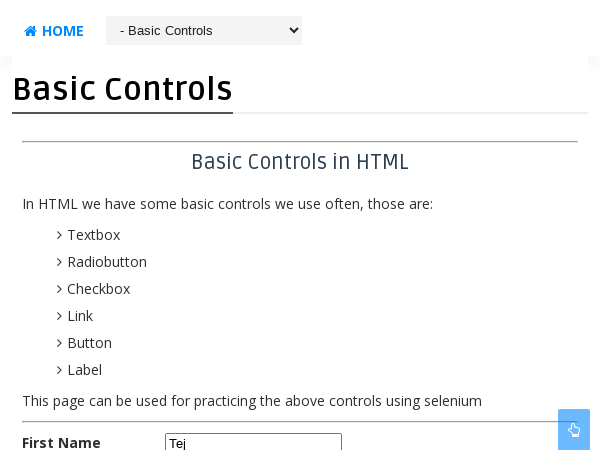

Closed the new window
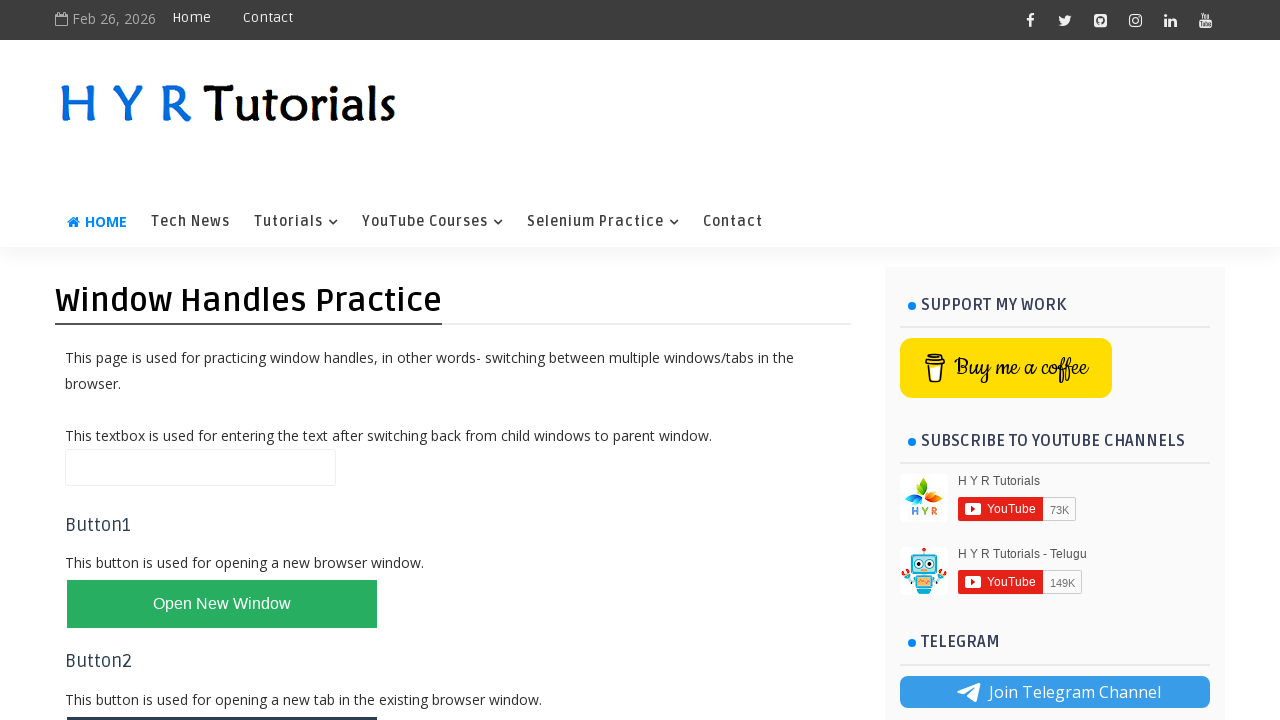

Filled name field with 'Aeroplane' in original window on input#name
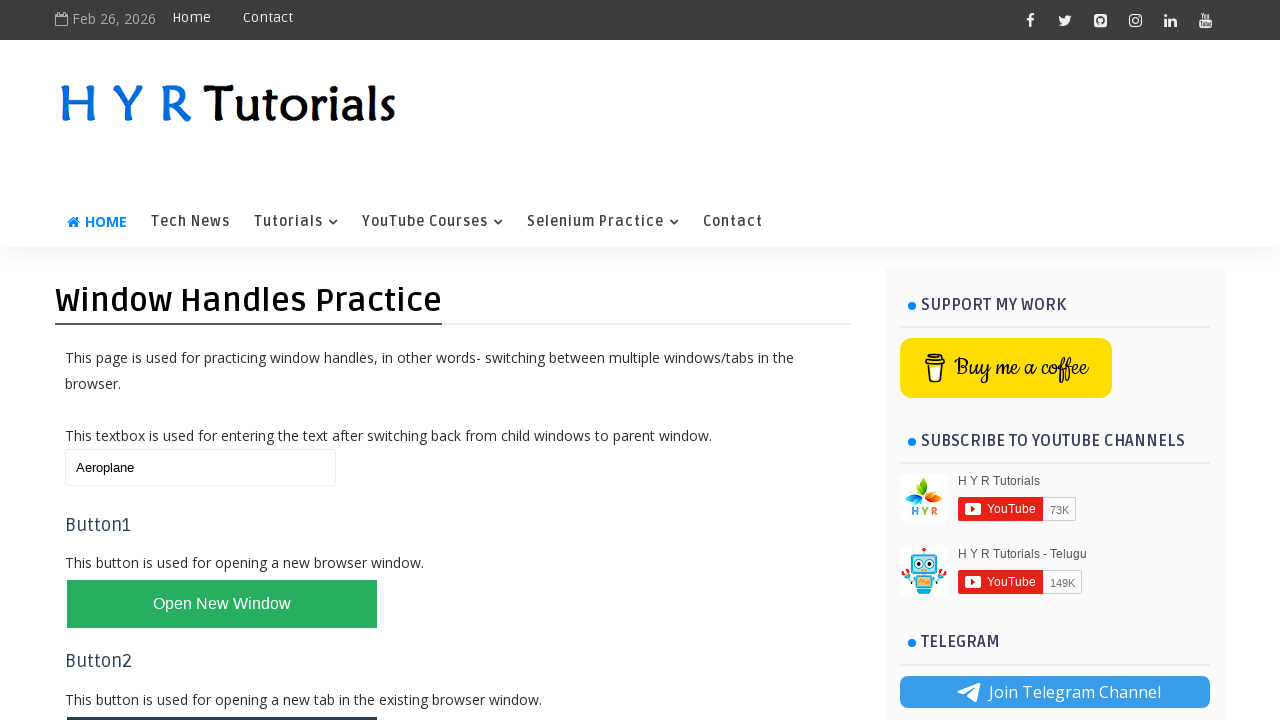

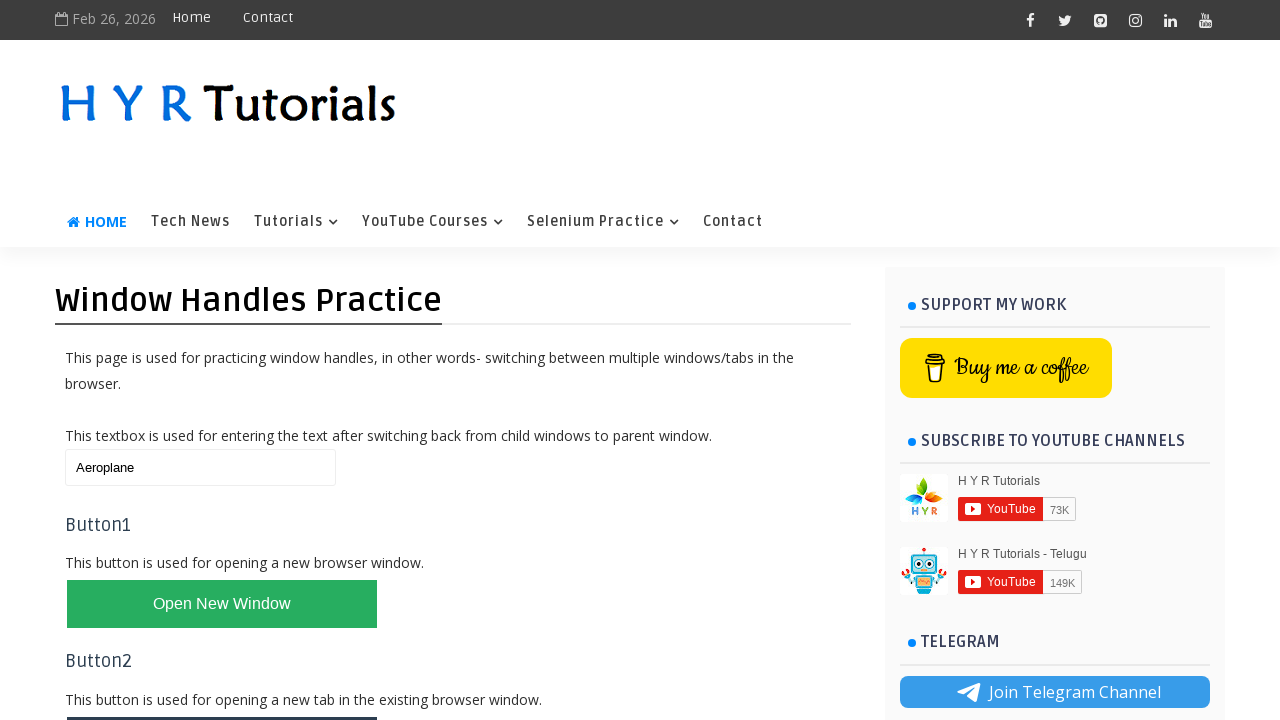